Tests adding an element dynamically by clicking the "Add Element" button and verifying the new element appears

Starting URL: https://the-internet.herokuapp.com/

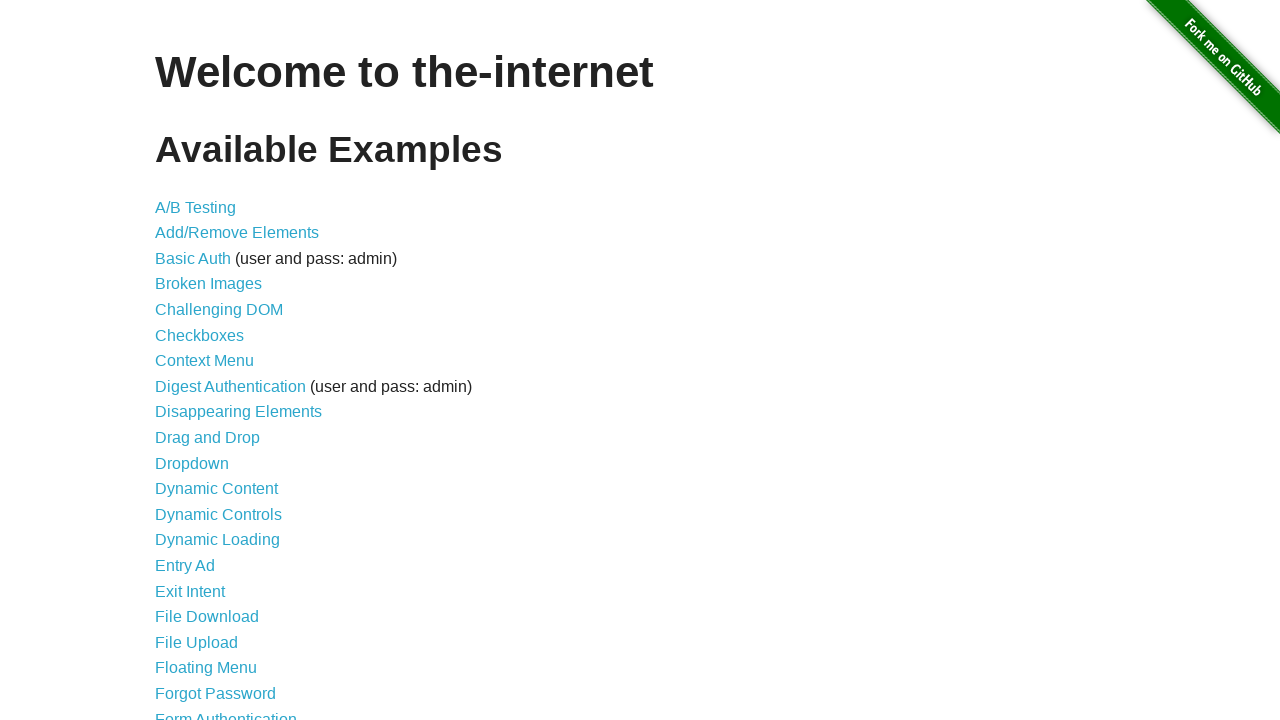

Clicked on Add/Remove Elements link at (237, 233) on a[href='/add_remove_elements/']
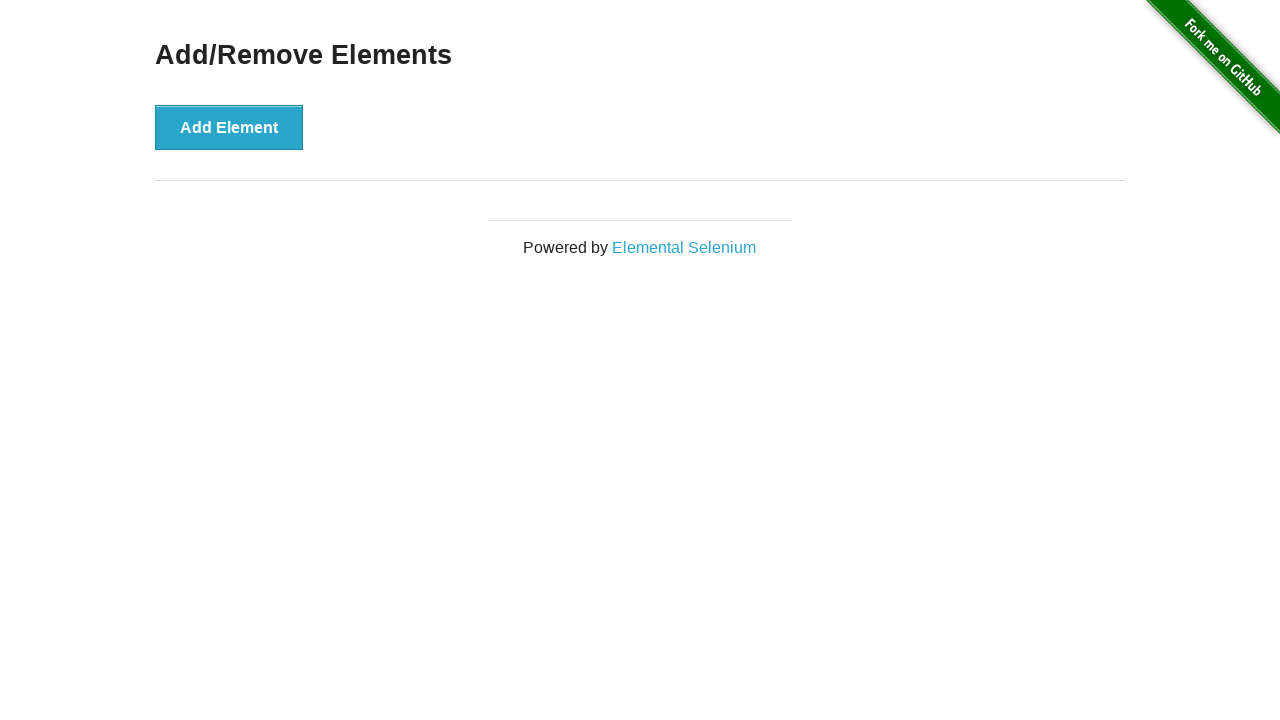

Clicked Add Element button at (229, 127) on button[onclick='addElement()']
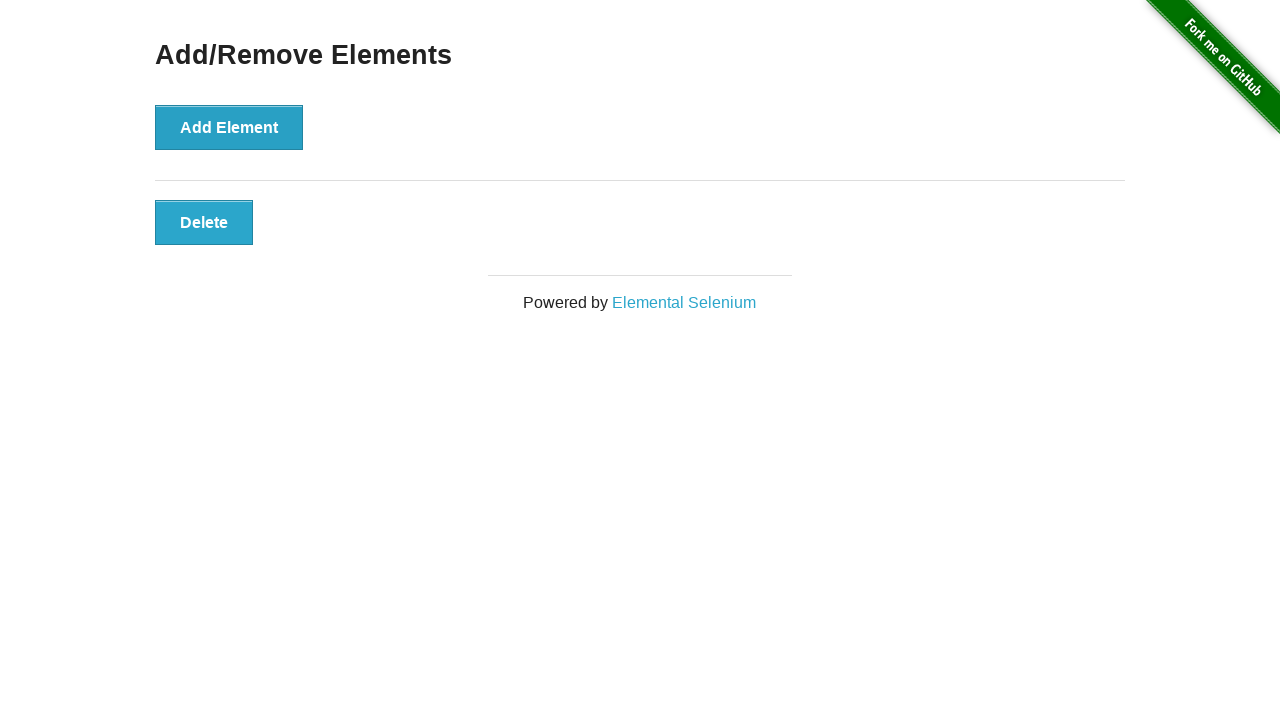

Verified new element was added dynamically
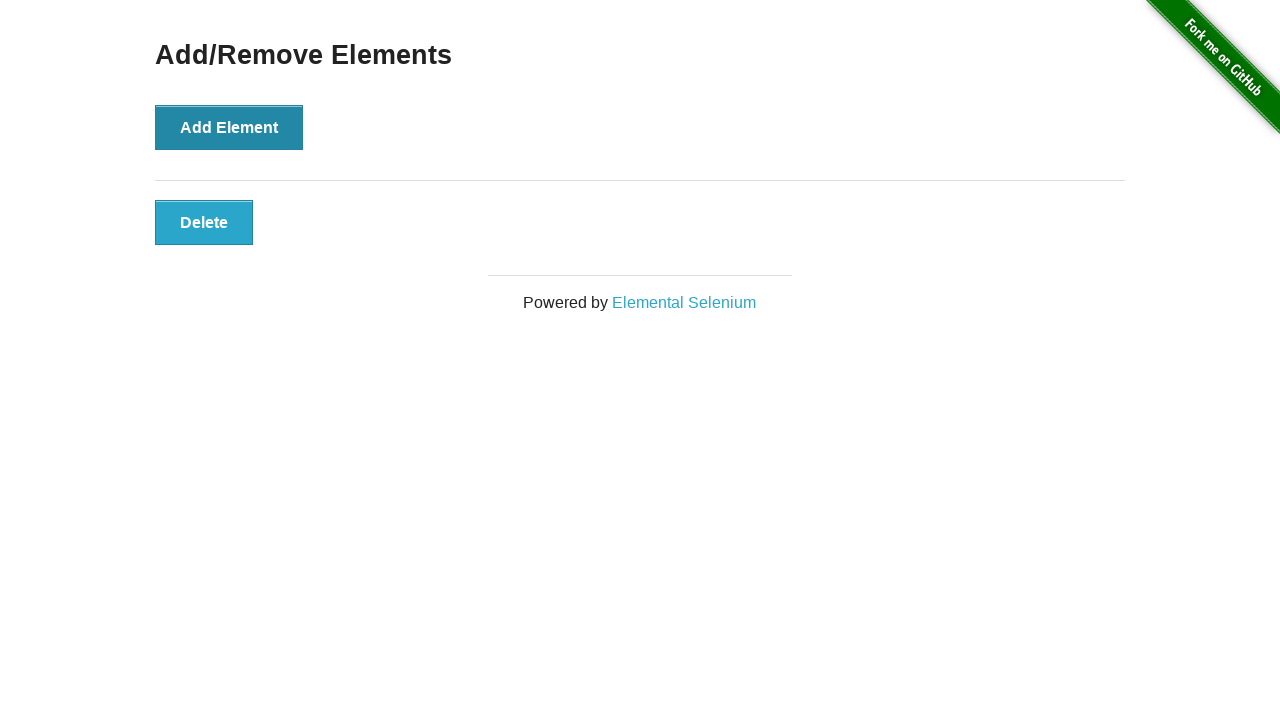

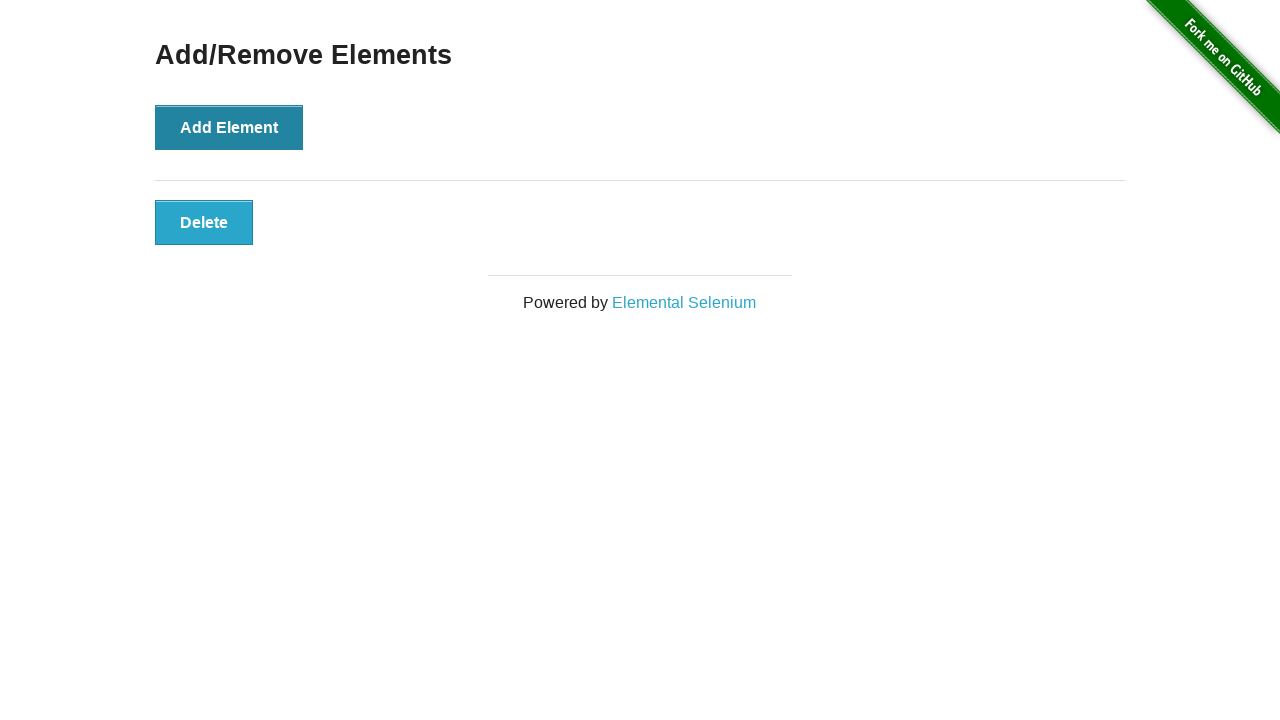